Tests working with multiple browser windows using a more robust approach - stores the original window handle, clicks to open a new window, finds the new window by comparing handles, and verifies titles of both windows.

Starting URL: https://the-internet.herokuapp.com/windows

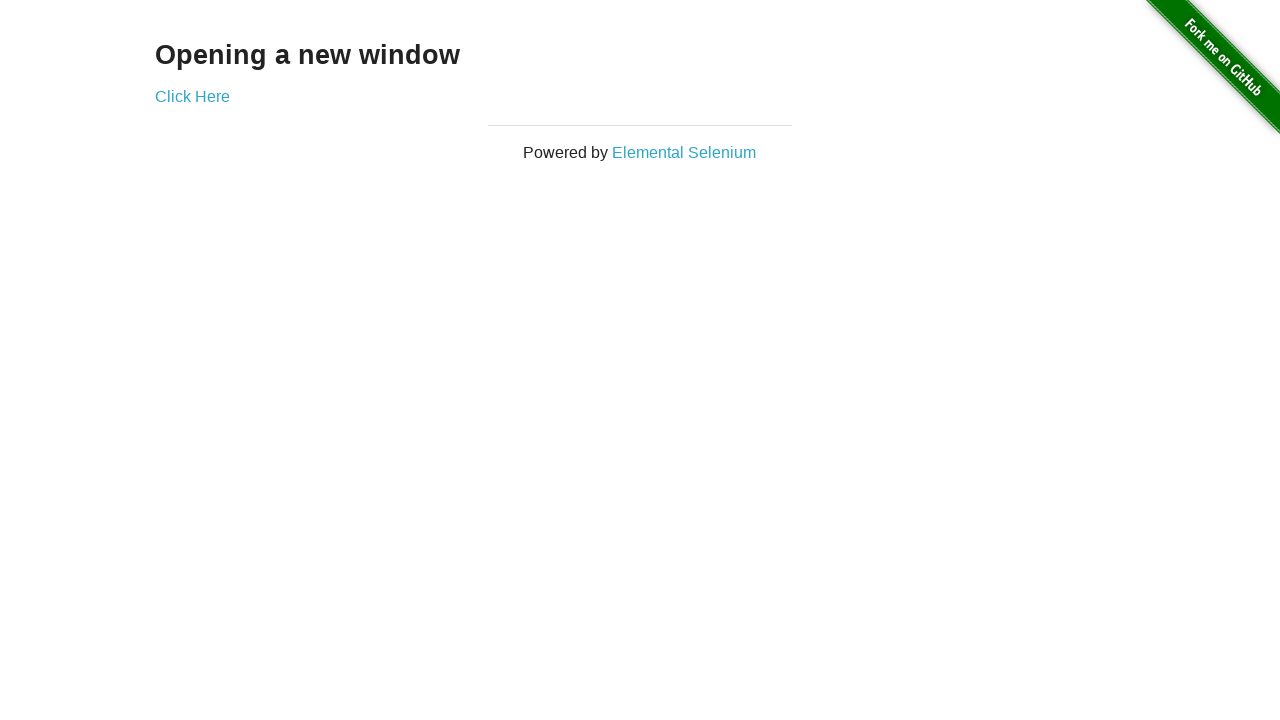

Clicked link to open new window at (192, 96) on .example a
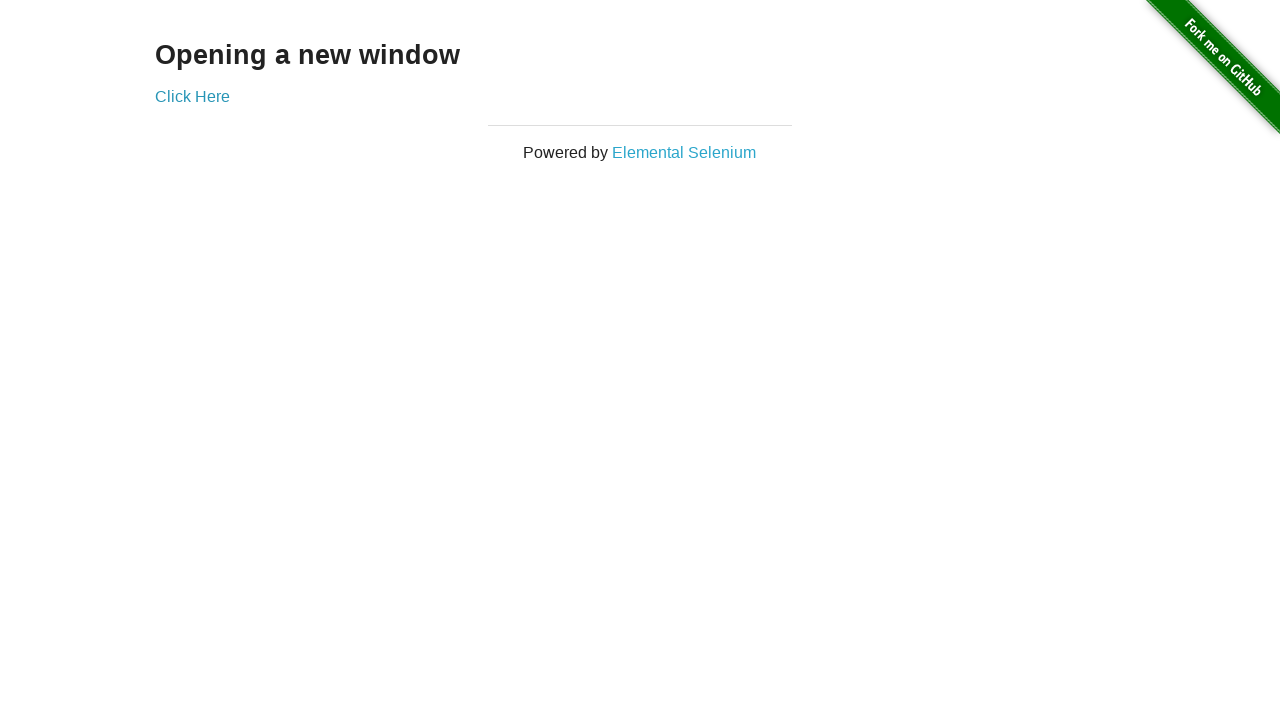

Captured new window handle
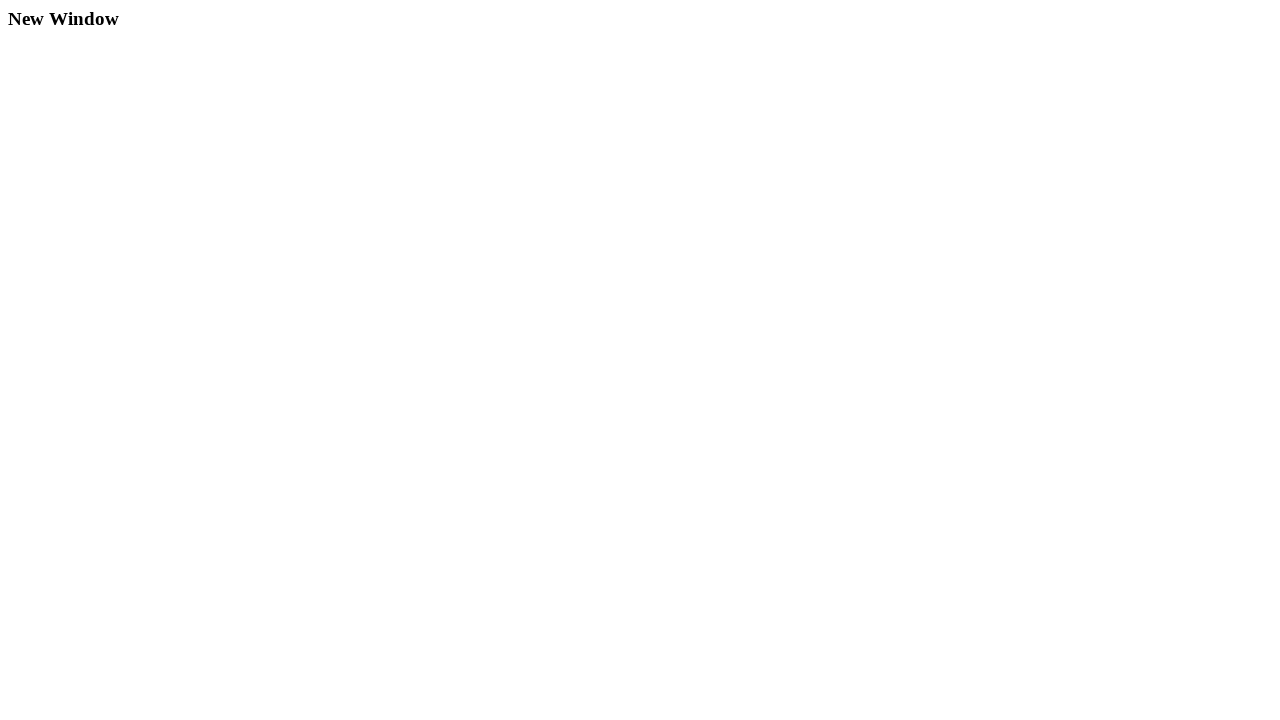

New page finished loading
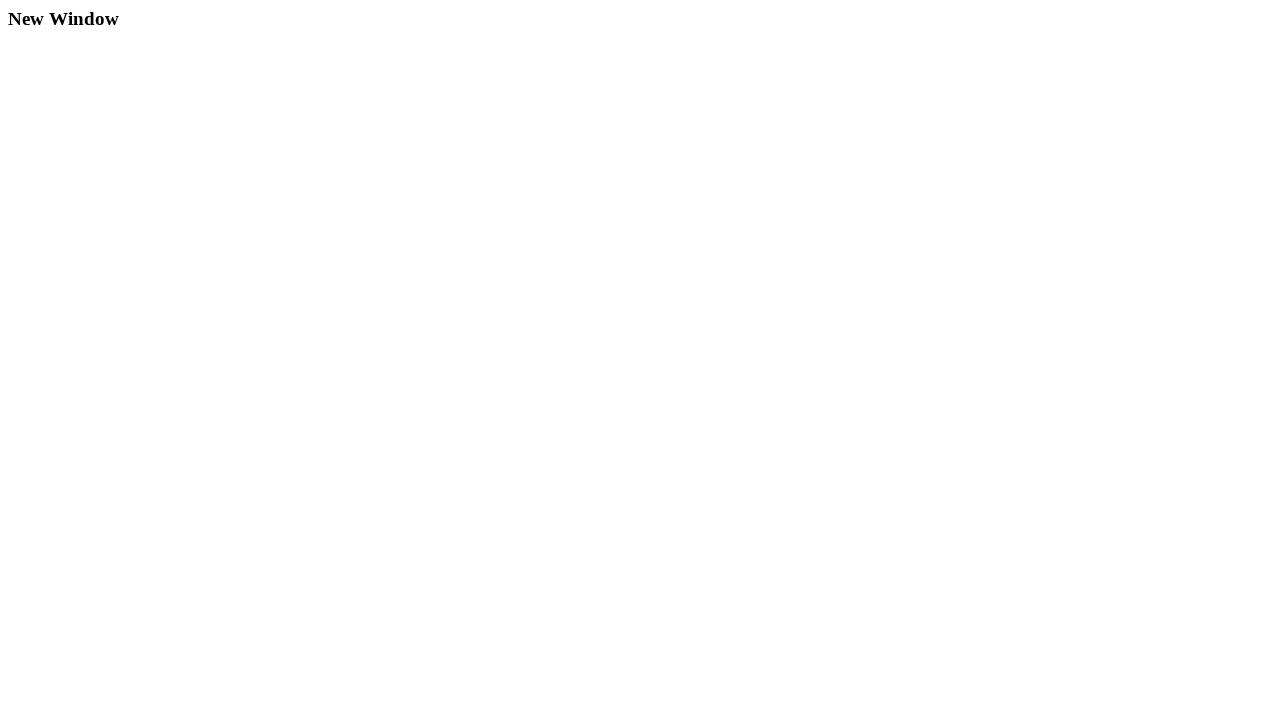

Verified original page title is 'The Internet'
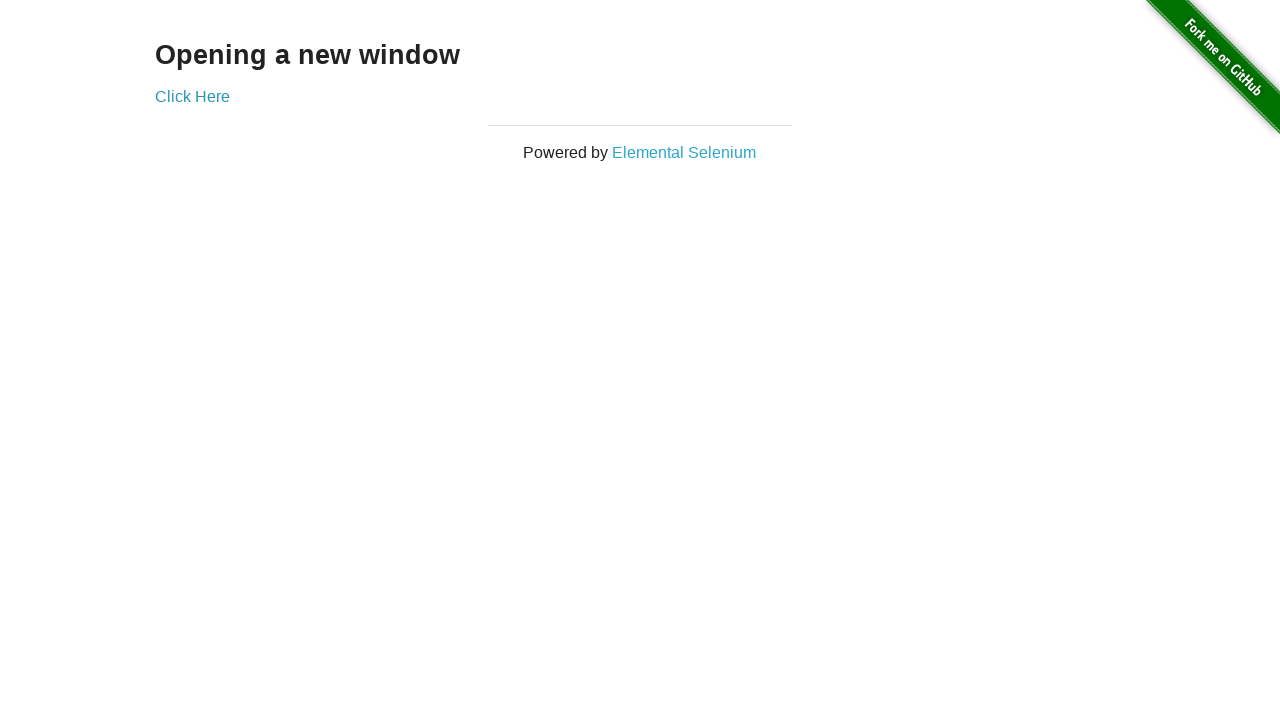

Verified new page title is 'New Window'
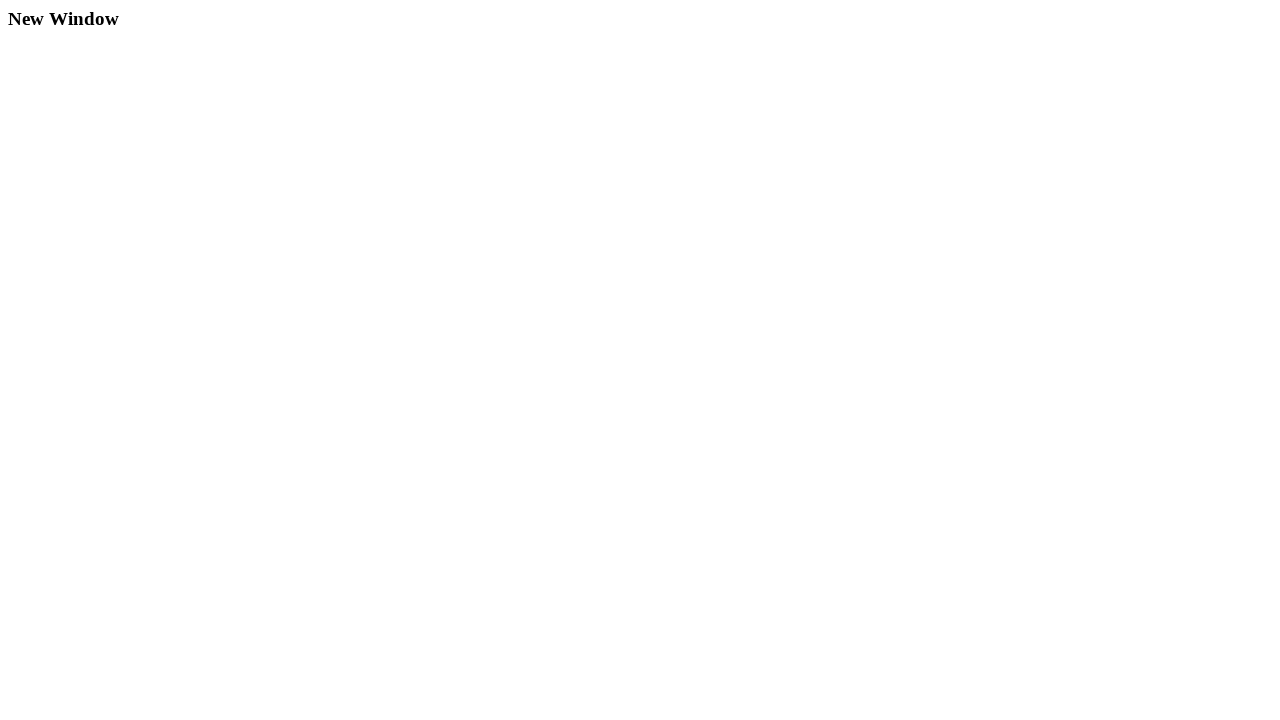

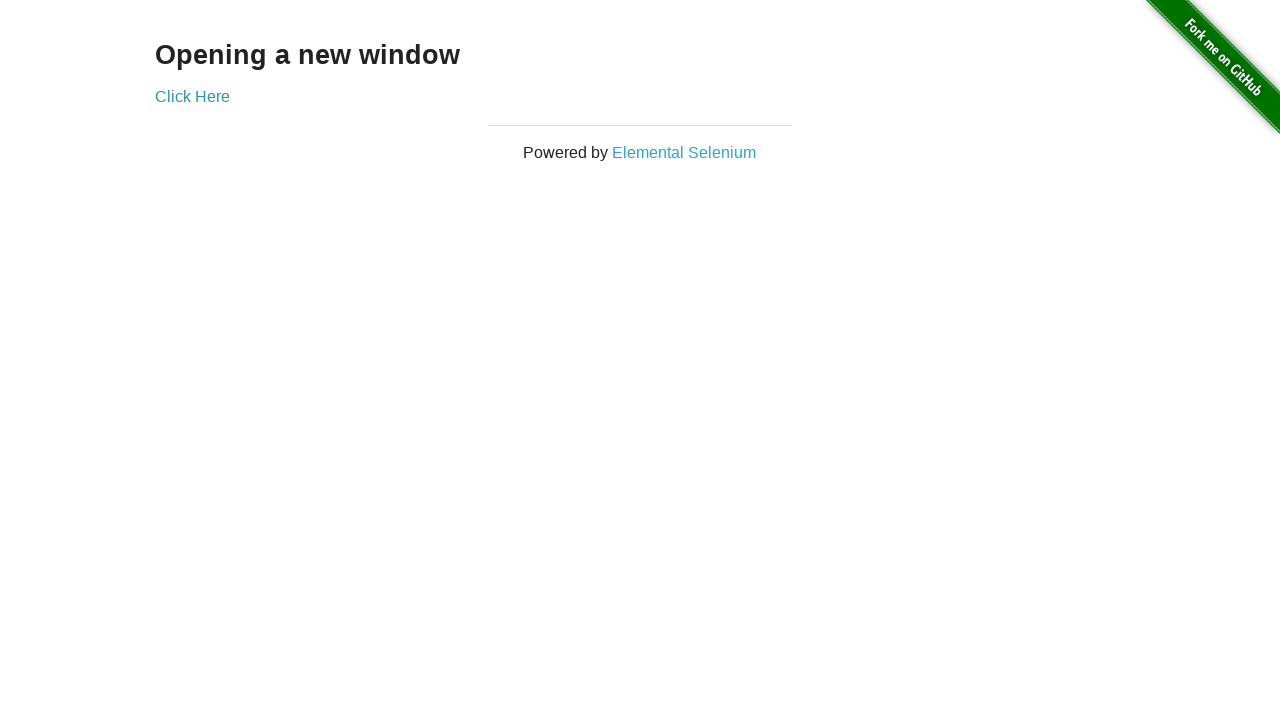